Tests drag and drop functionality on jQuery UI's droppable demo page by switching to the iframe, dragging an element to a drop target, and verifying the drop was successful.

Starting URL: https://jqueryui.com/droppable/

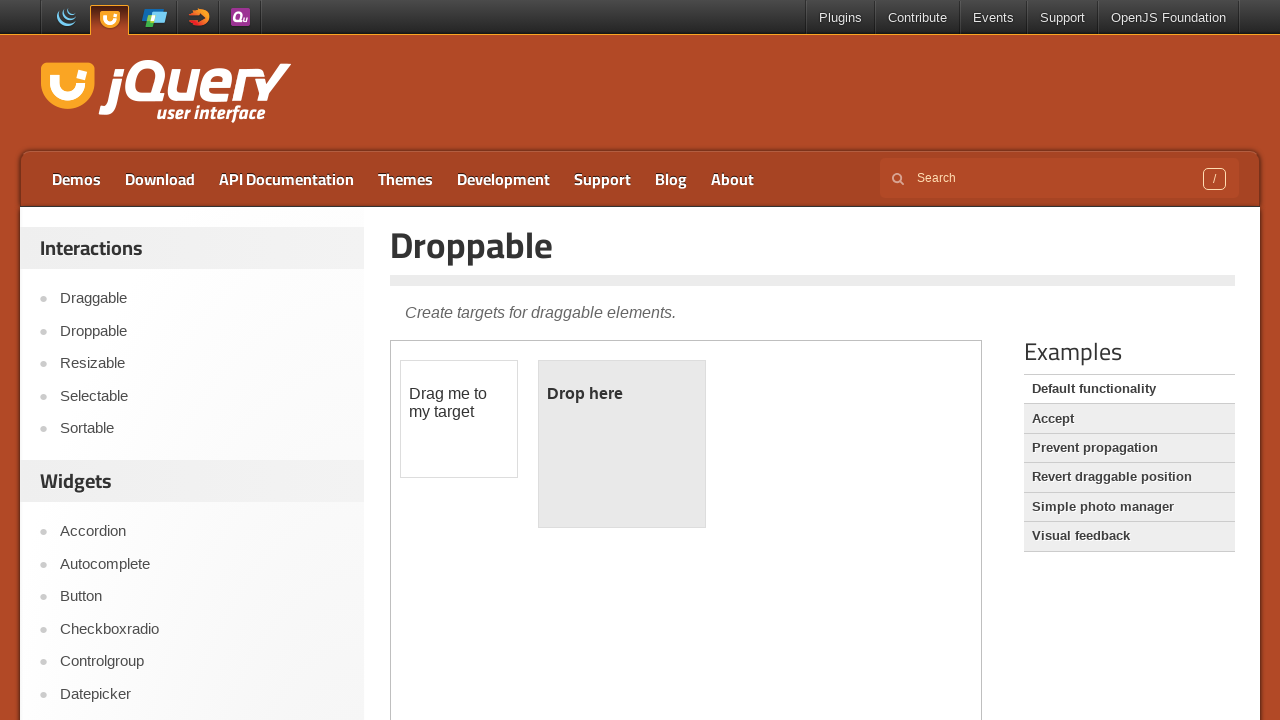

Navigated to jQuery UI droppable demo page
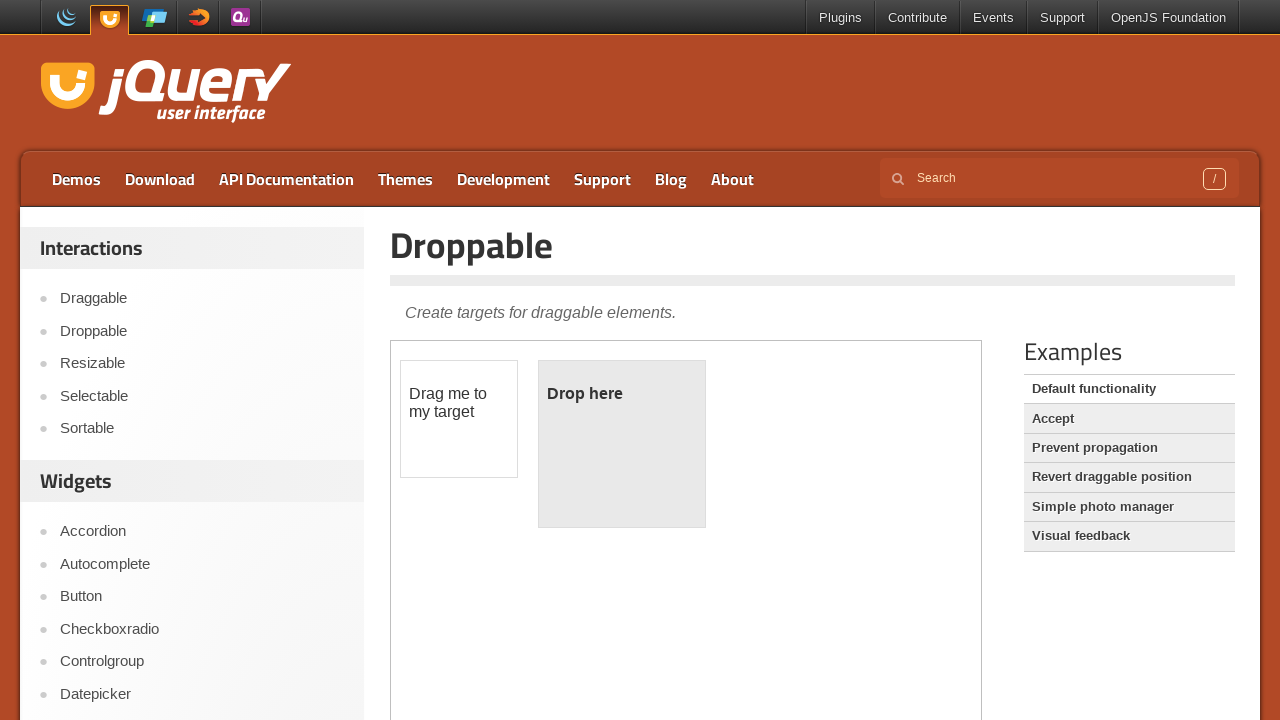

Located the demo iframe
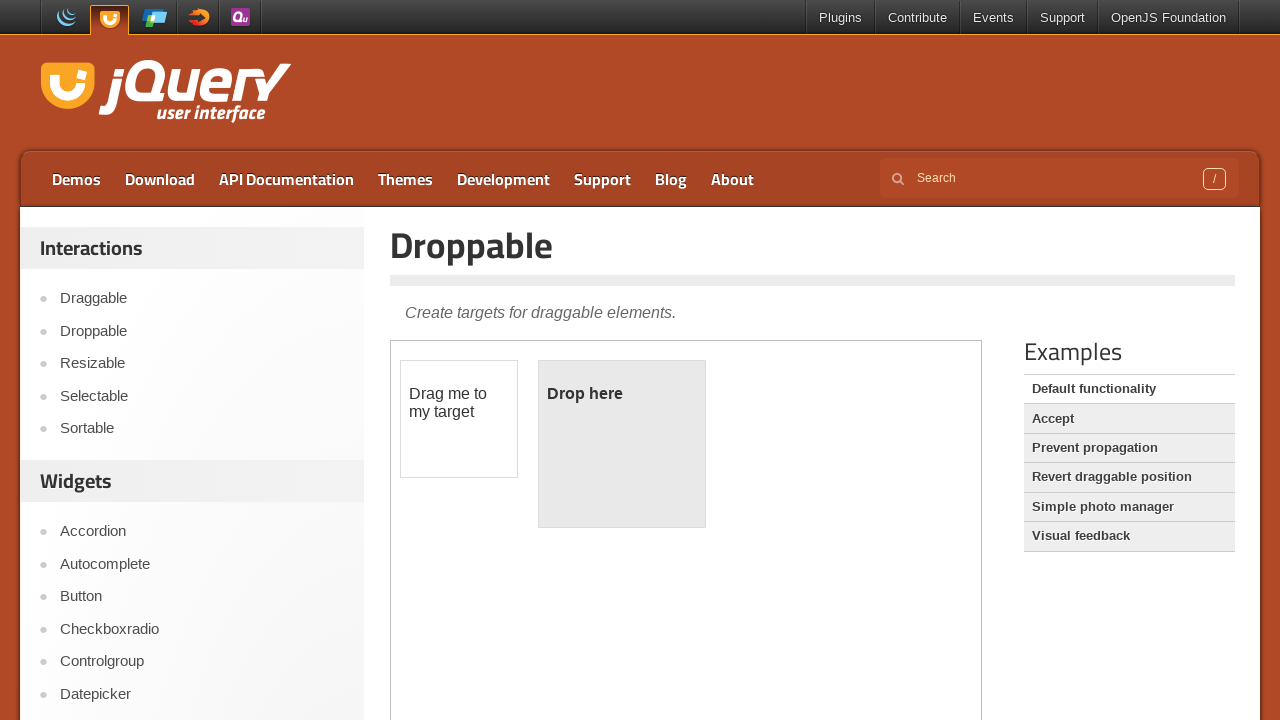

Located draggable element in iframe
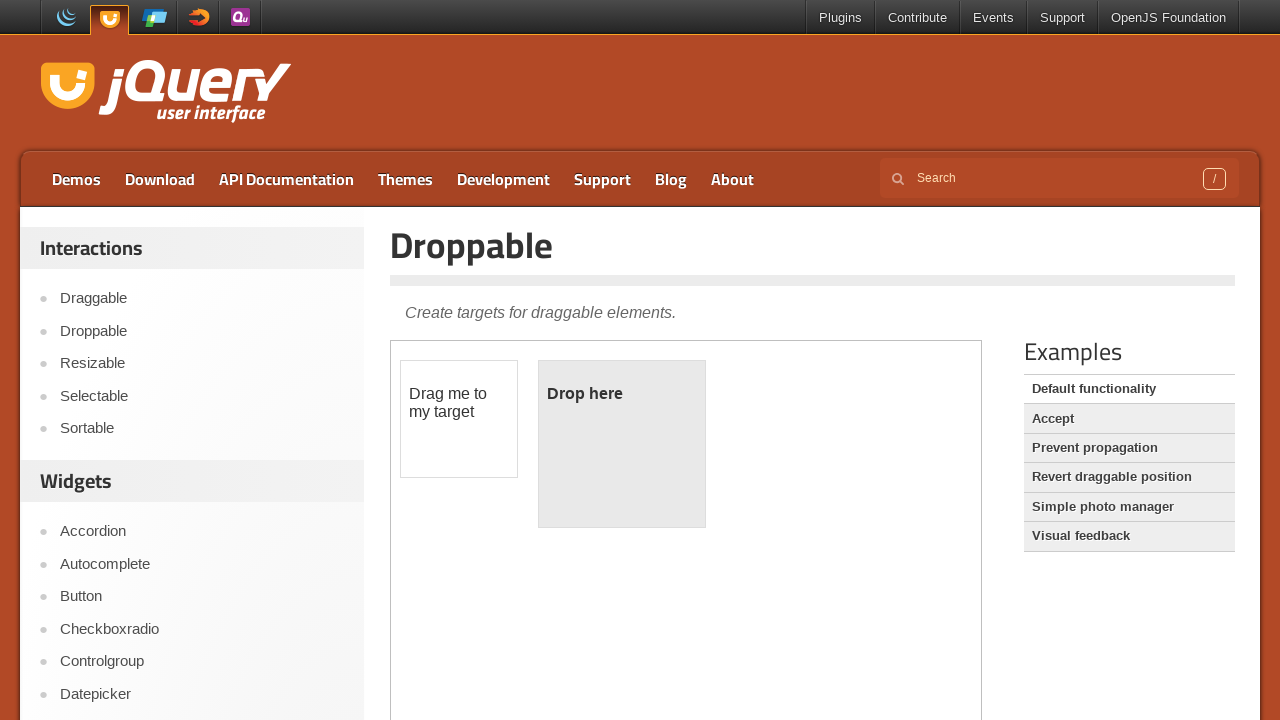

Located droppable target element in iframe
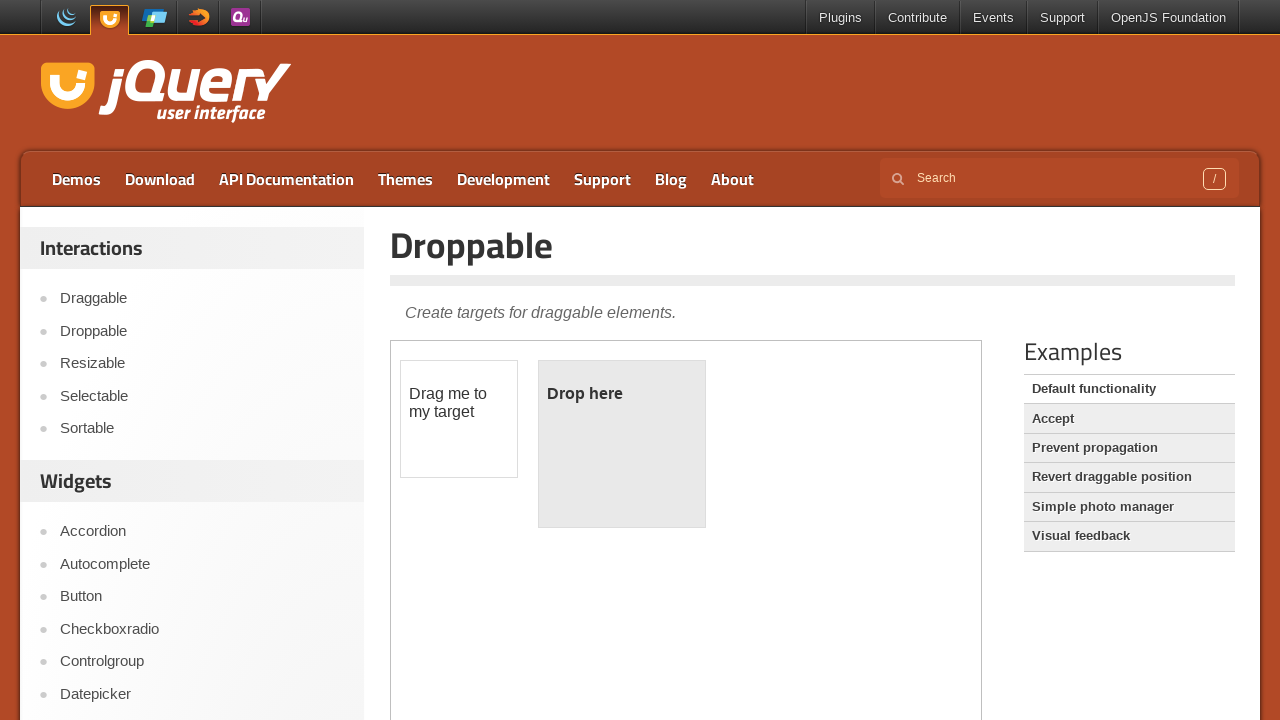

Dragged the draggable element to the droppable target at (622, 444)
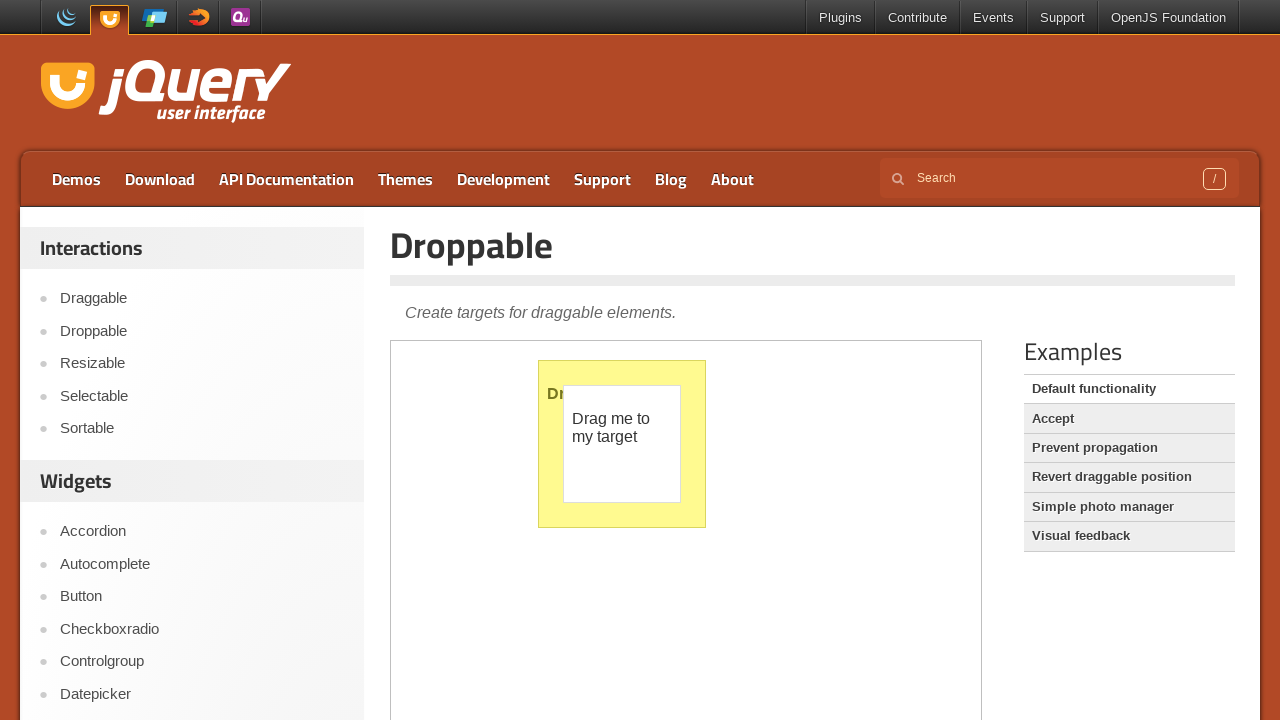

Waited 1000ms for drop action to register
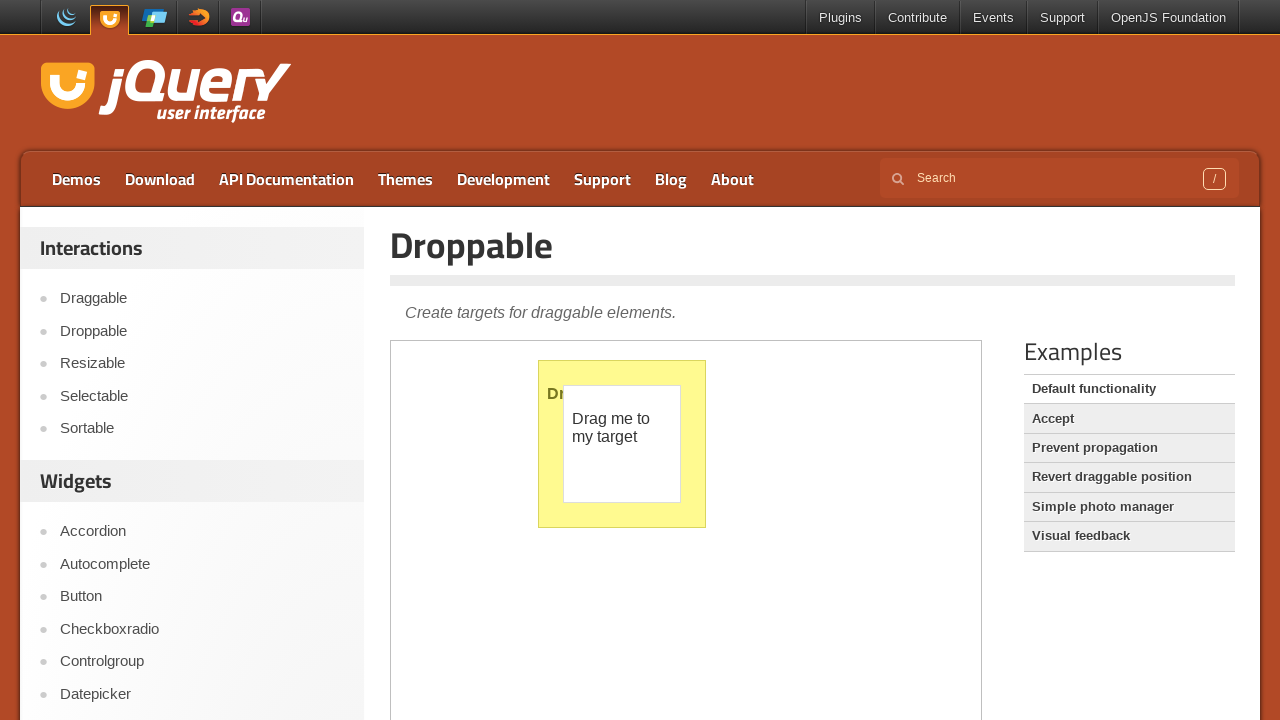

Verified drop was successful by confirming 'Dropped!' text appeared
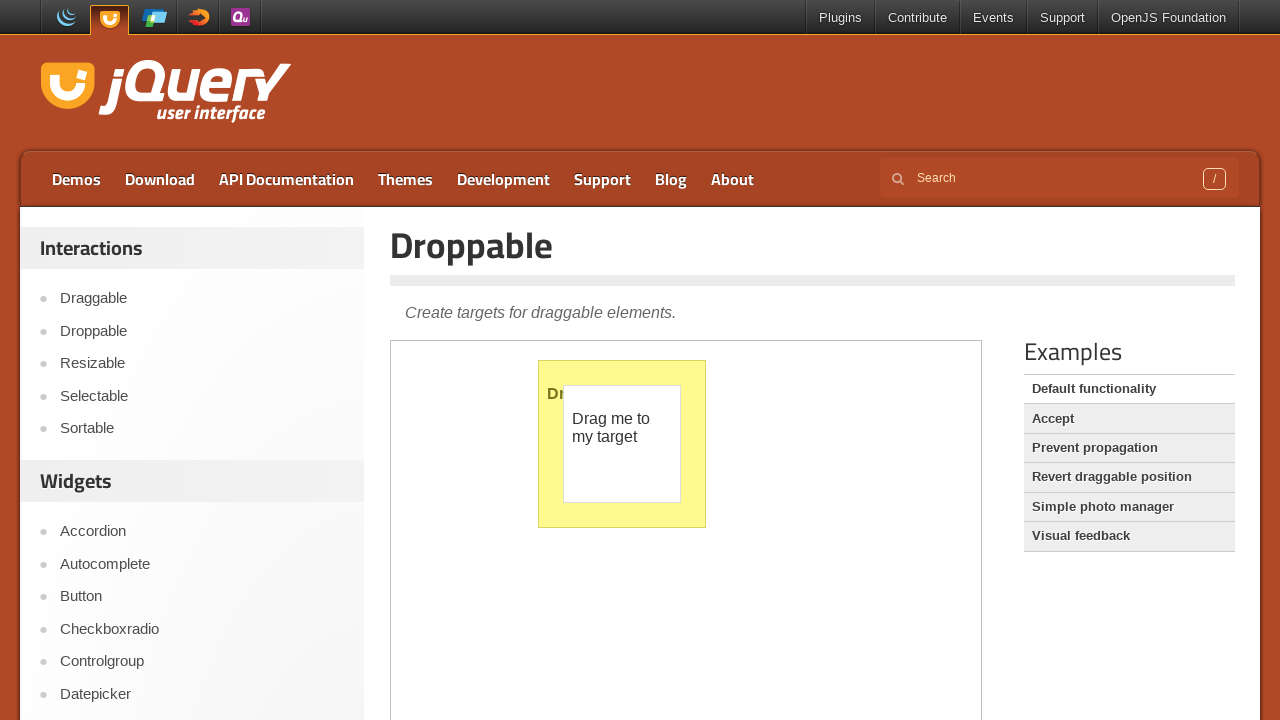

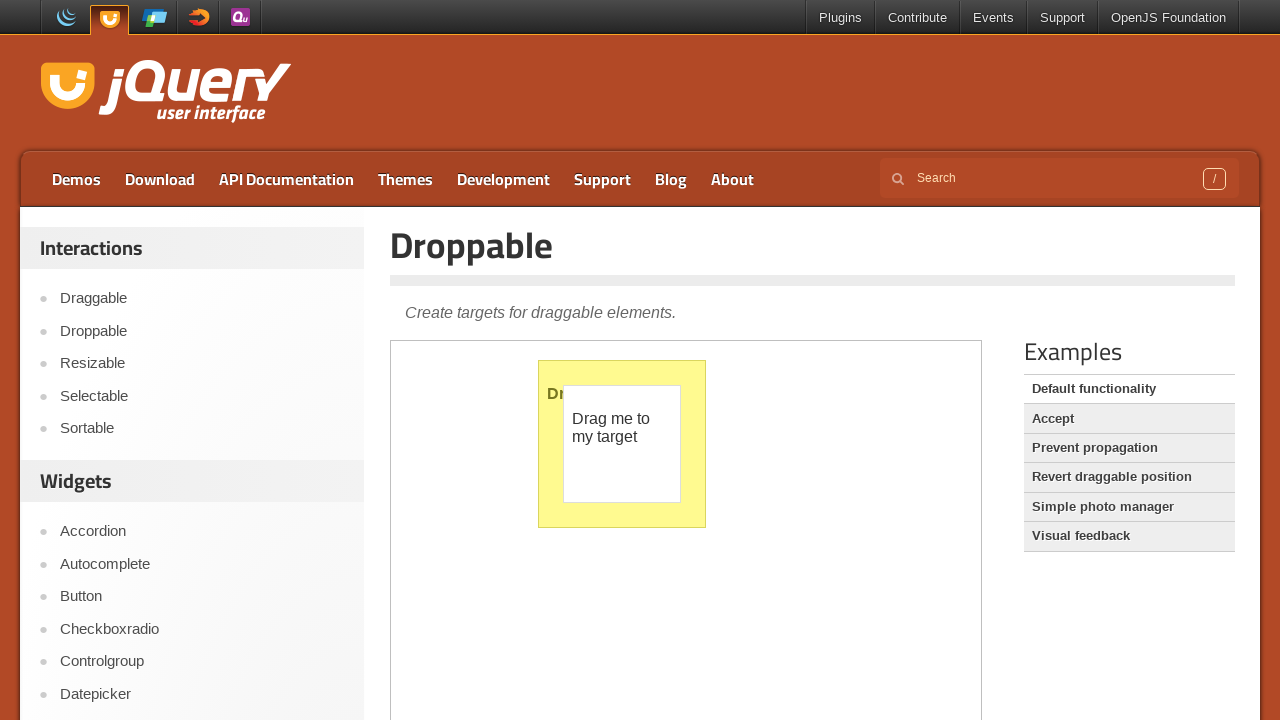